Tests JavaScript prompt dialog by clicking the third button, entering text, and accepting the prompt

Starting URL: https://the-internet.herokuapp.com/javascript_alerts

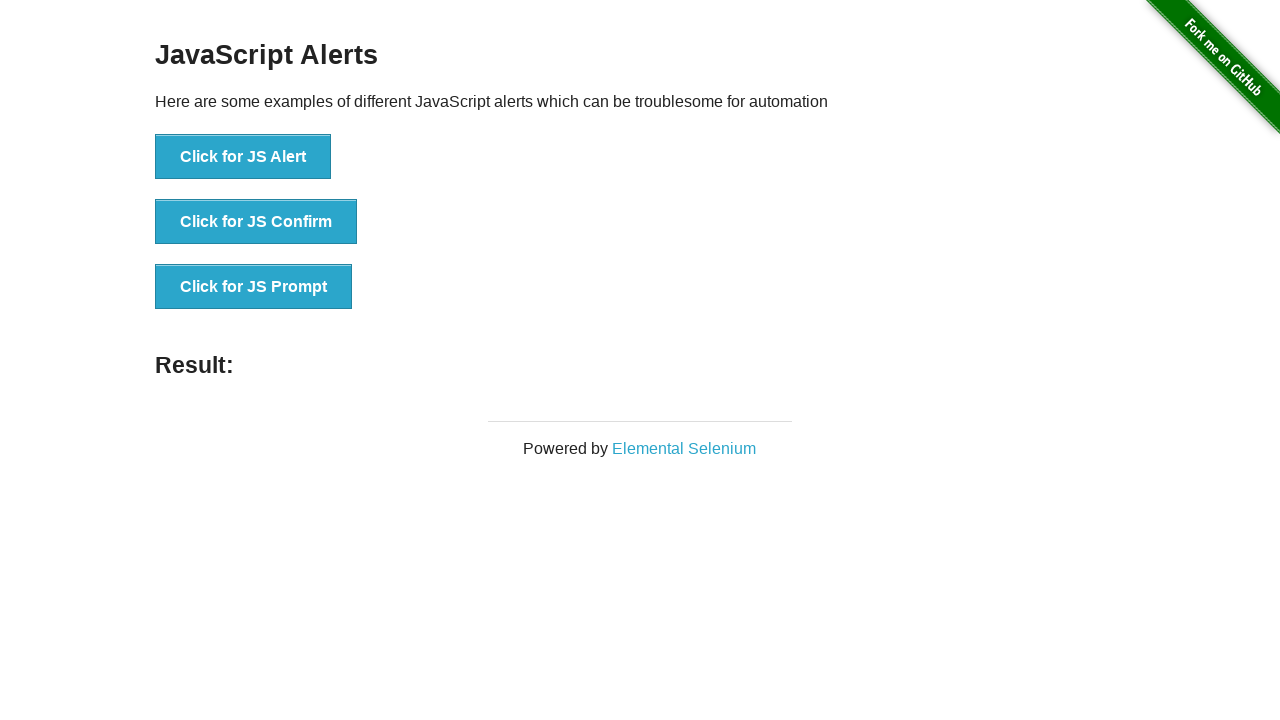

Set up dialog handler to accept prompt and enter 'John'
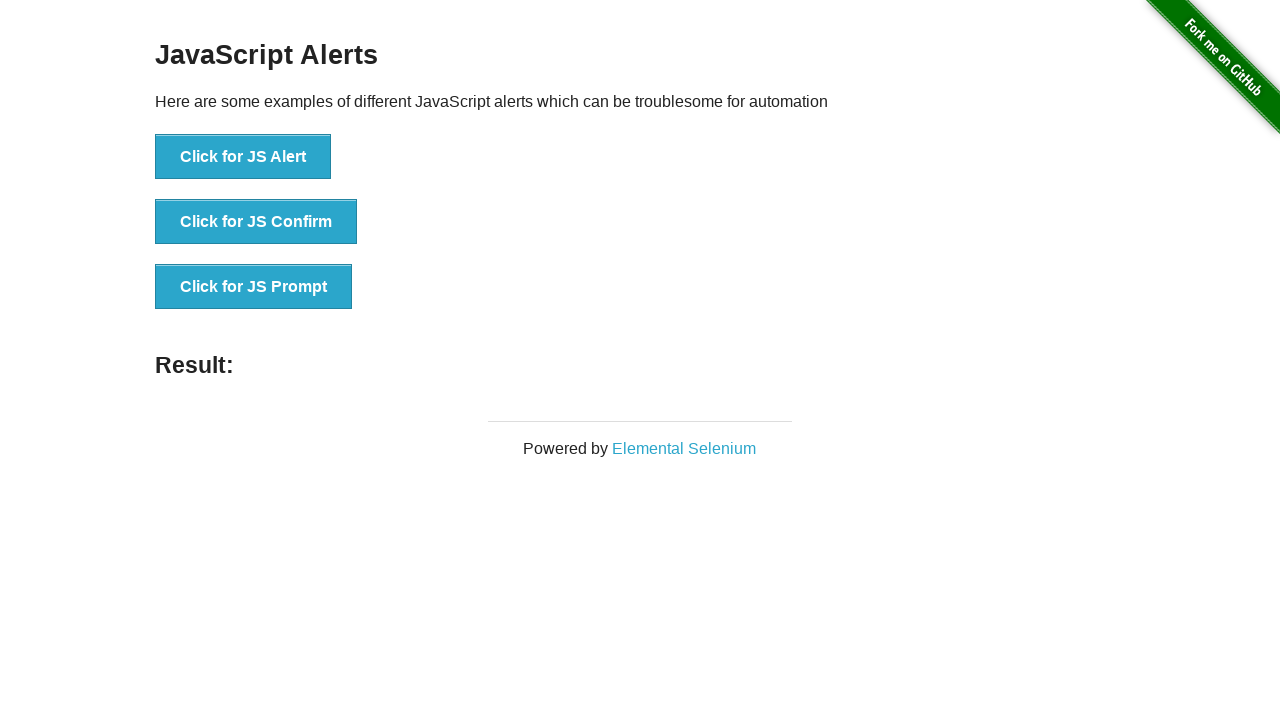

Clicked the prompt button (third button) at (254, 287) on button[onclick='jsPrompt()']
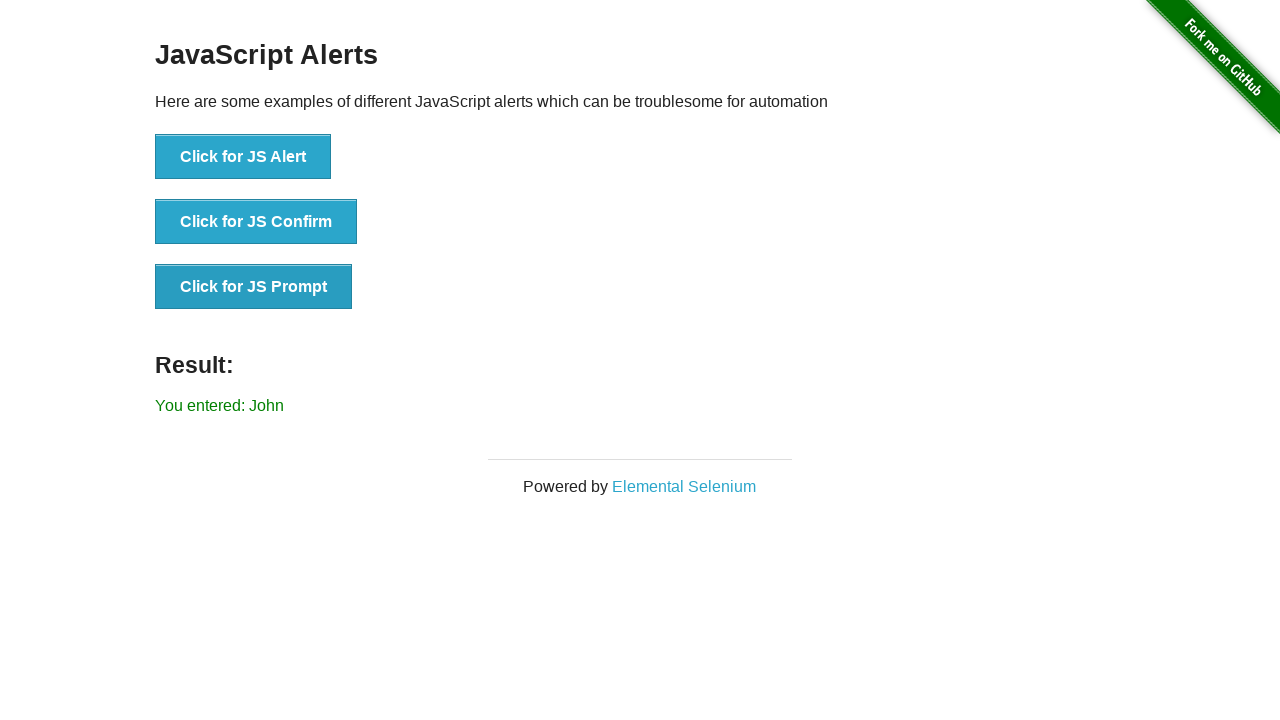

Located the result element
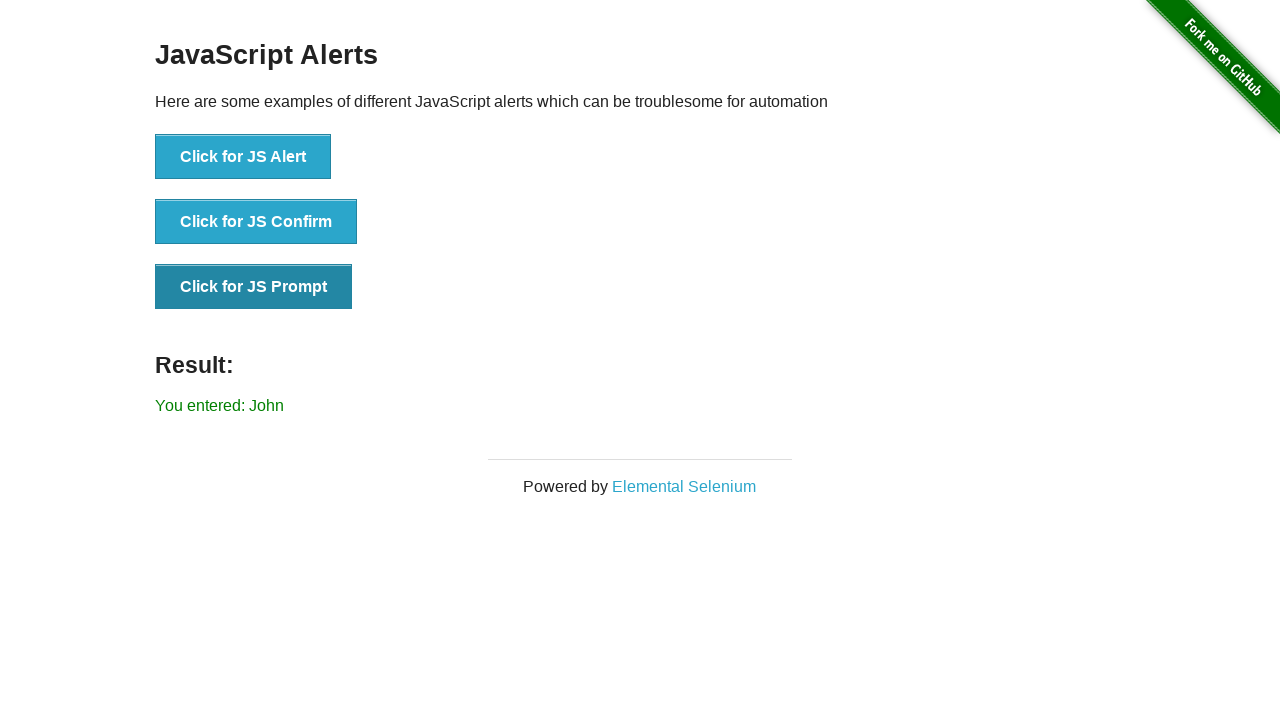

Verified that result element contains 'John'
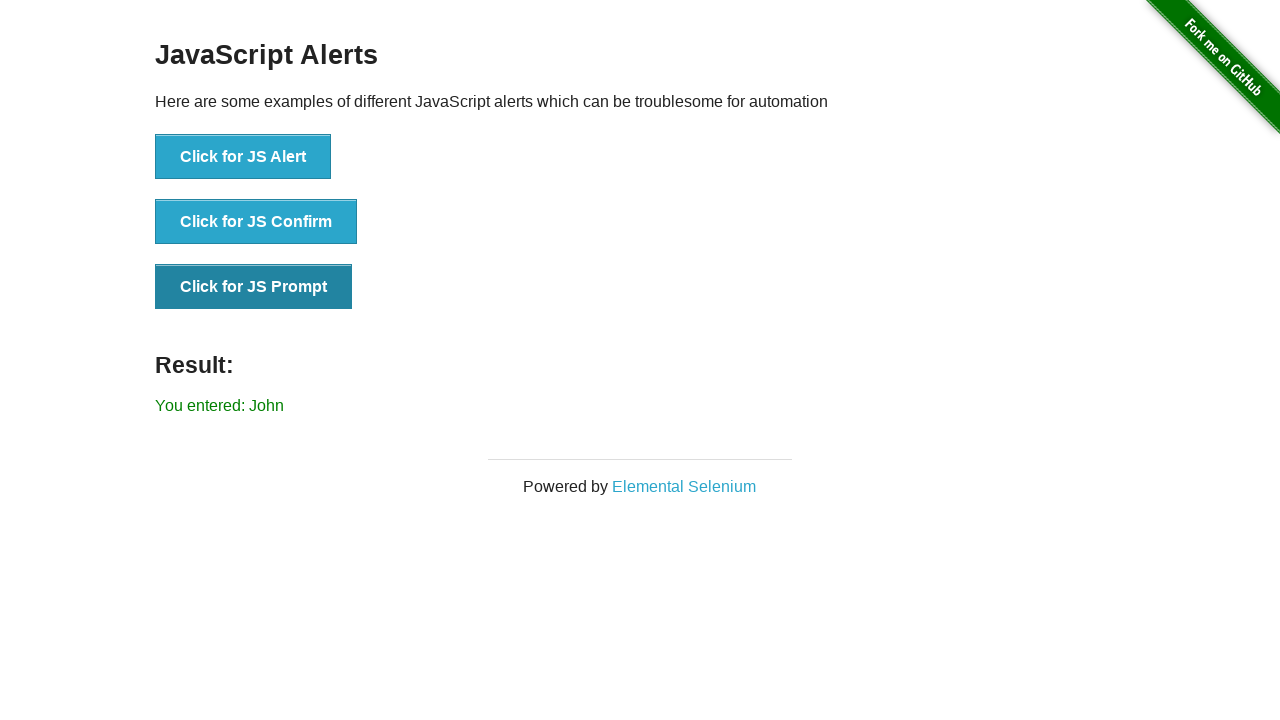

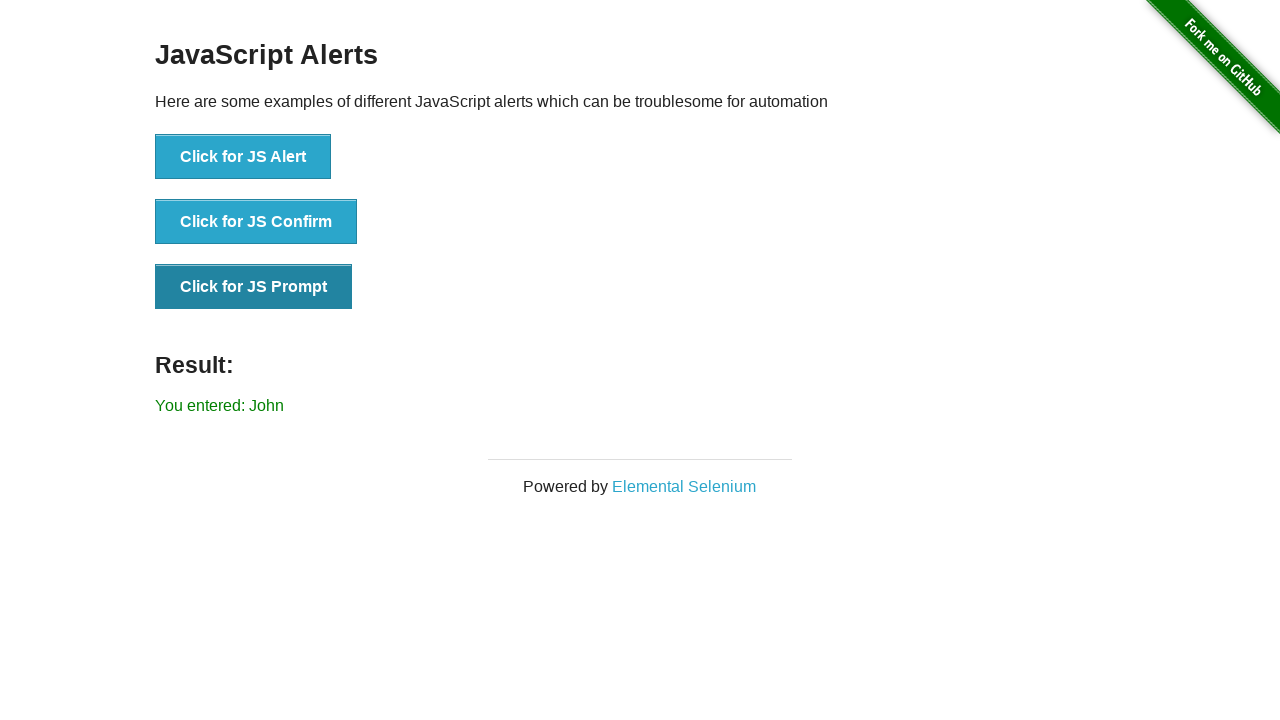